Tests checkbox and radio button selection behavior by clicking to select, verifying selection state, and clicking again to deselect

Starting URL: https://automationfc.github.io/basic-form/index.html

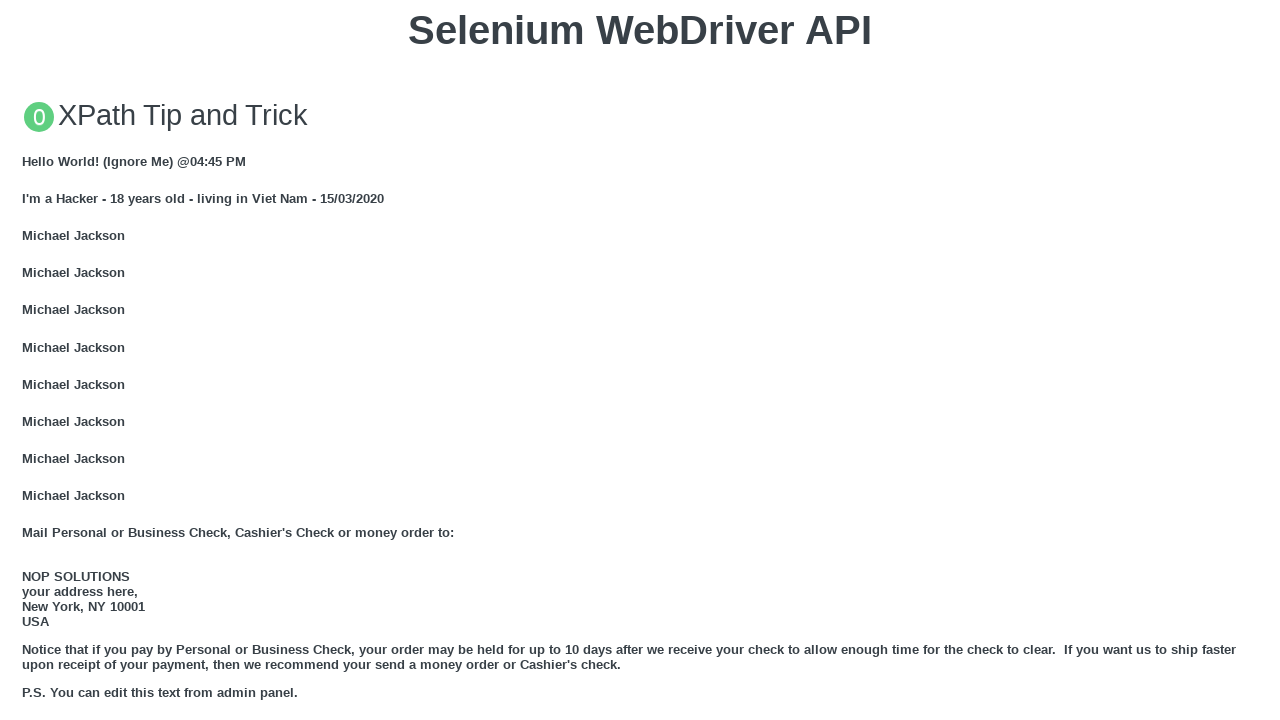

Clicked the 'under 18' radio button at (28, 360) on #under_18
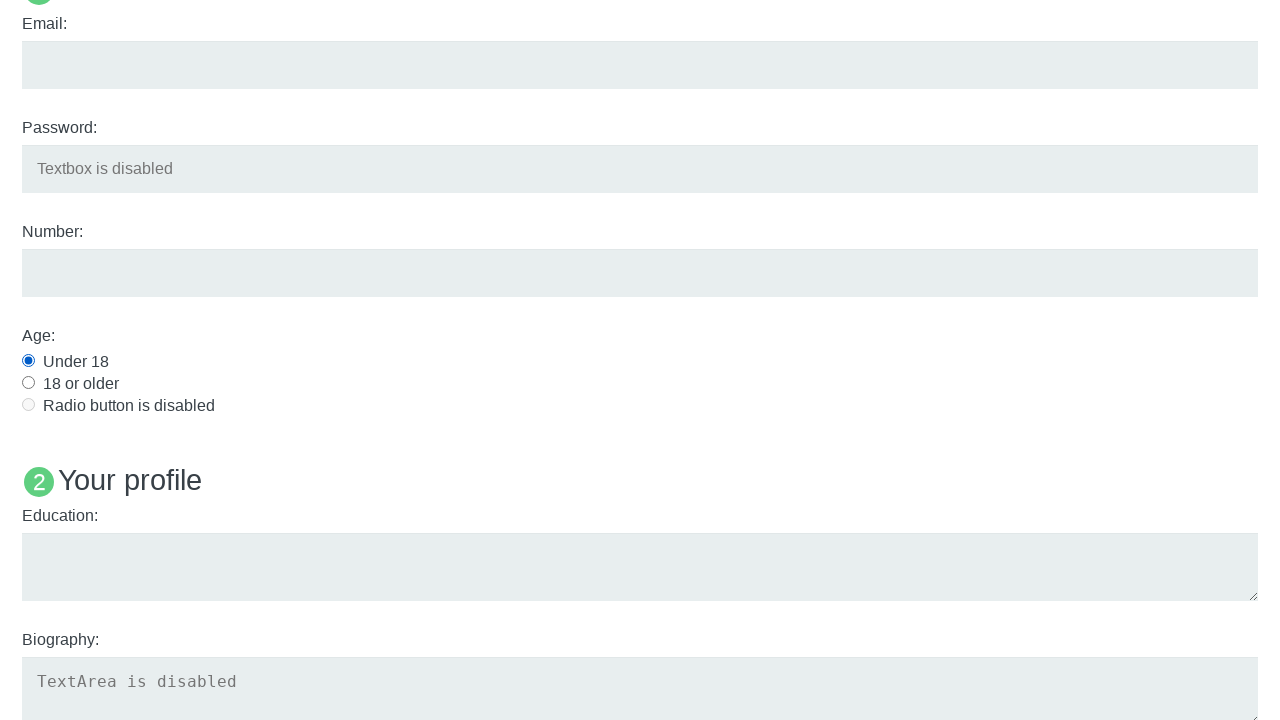

Clicked the 'java' checkbox at (28, 361) on #java
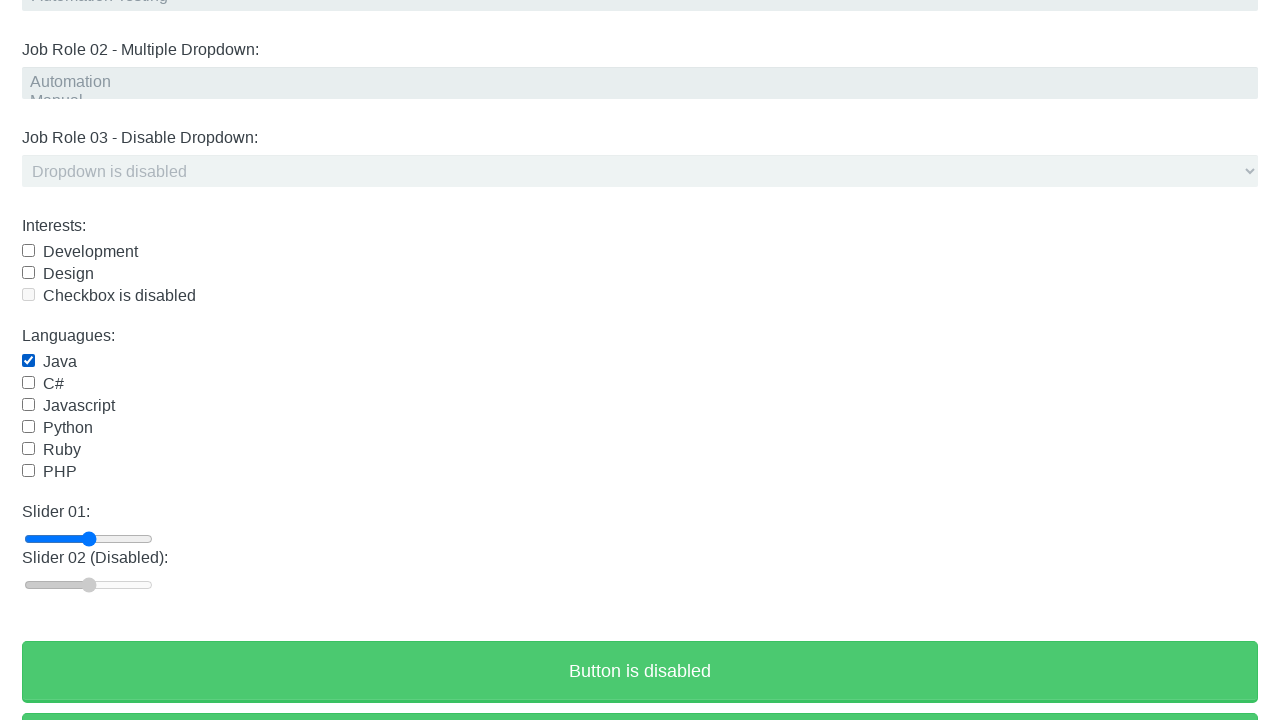

Verified 'under 18' radio button is selected
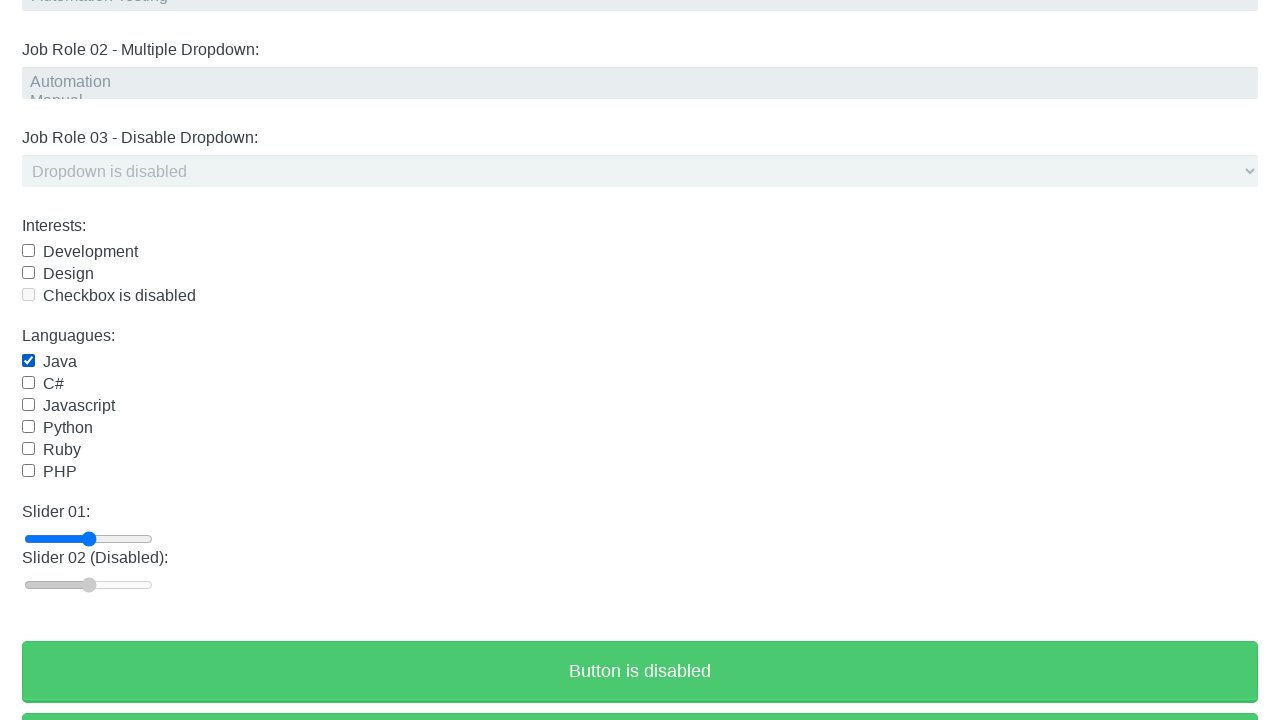

Verified 'java' checkbox is selected
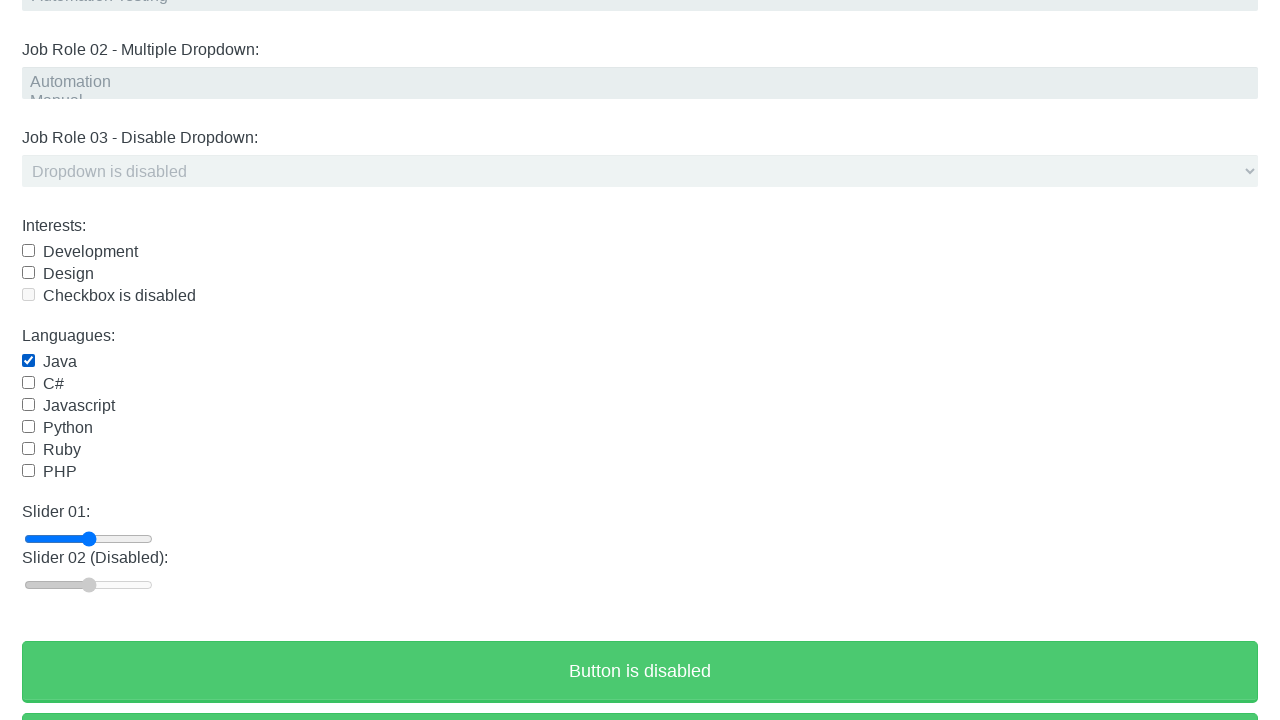

Clicked the 'java' checkbox again to deselect at (28, 361) on #java
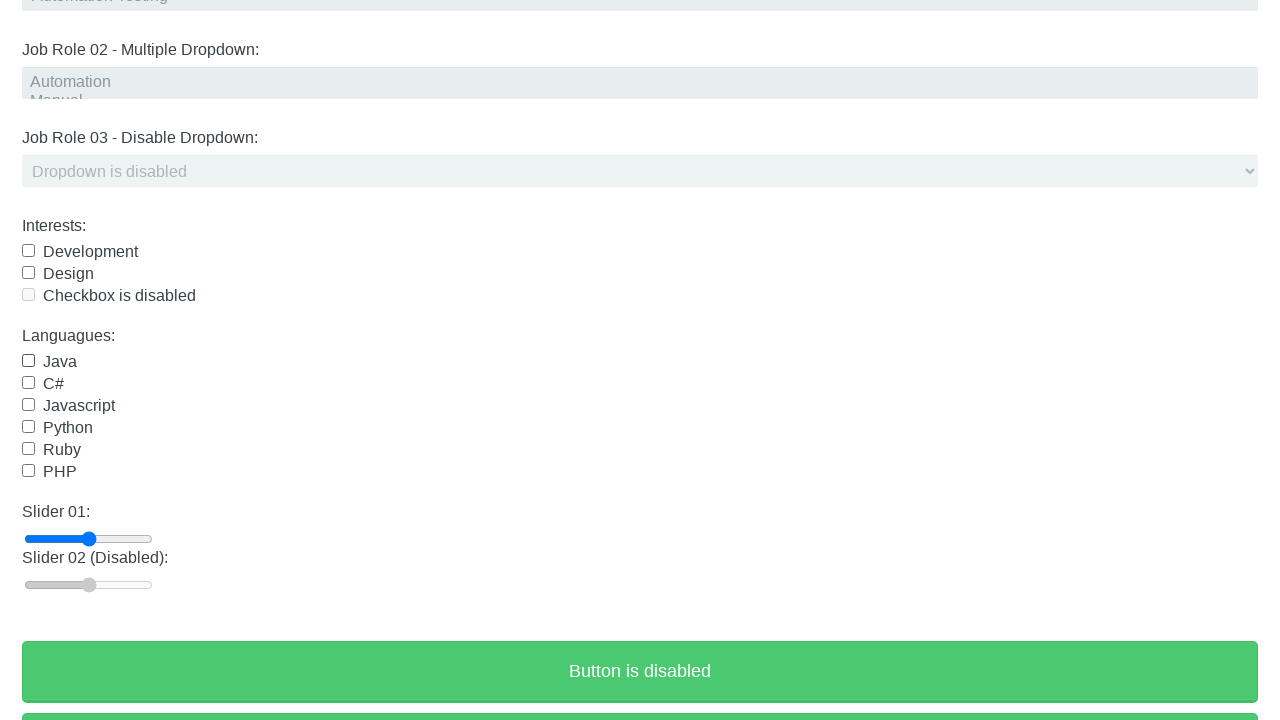

Verified 'java' checkbox is now deselected
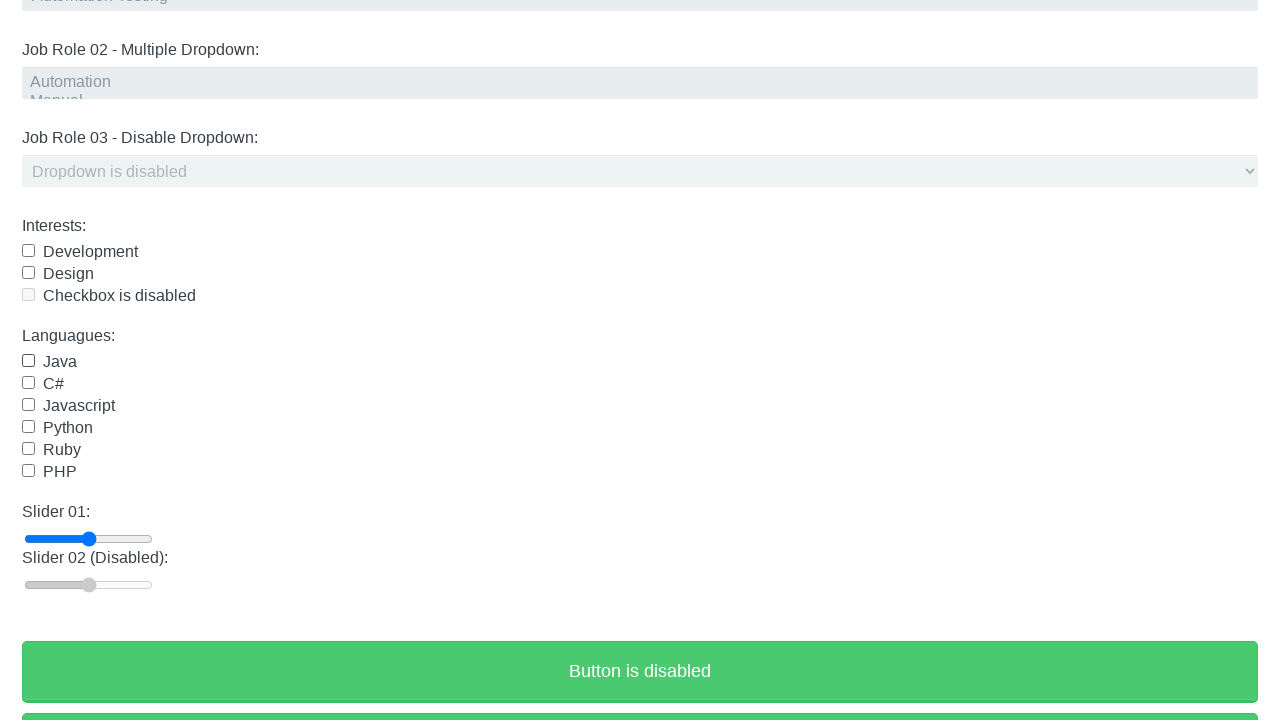

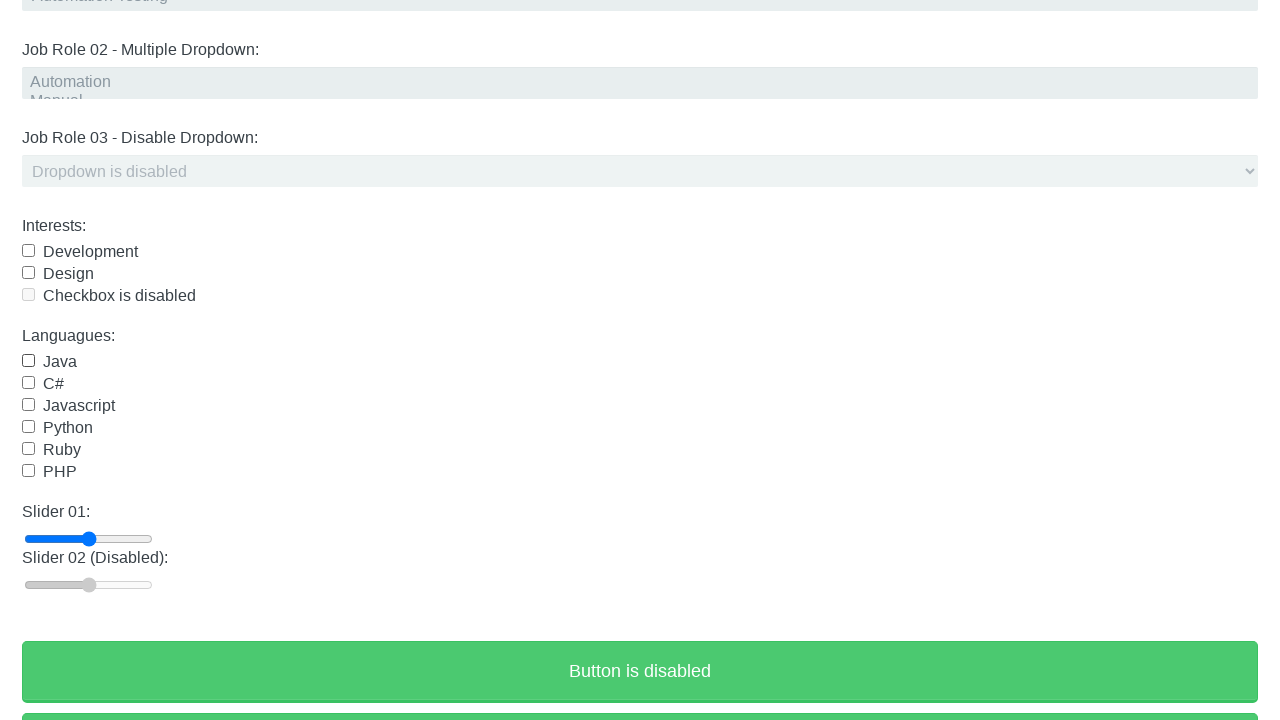